Tests multi-window handling by clicking a link that opens a new window, switching between windows, verifying content in each, and closing the new window

Starting URL: https://the-internet.herokuapp.com/windows

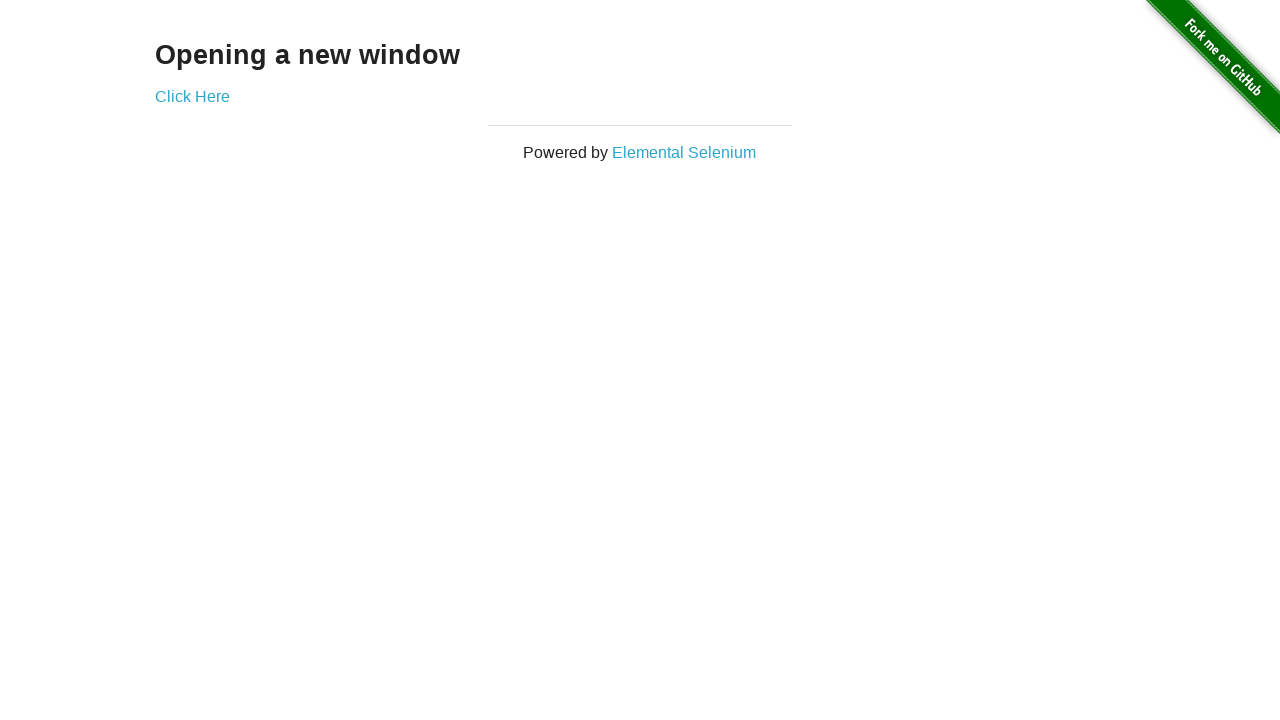

Clicked 'Click Here' link to open a new window at (192, 96) on text=Click Here
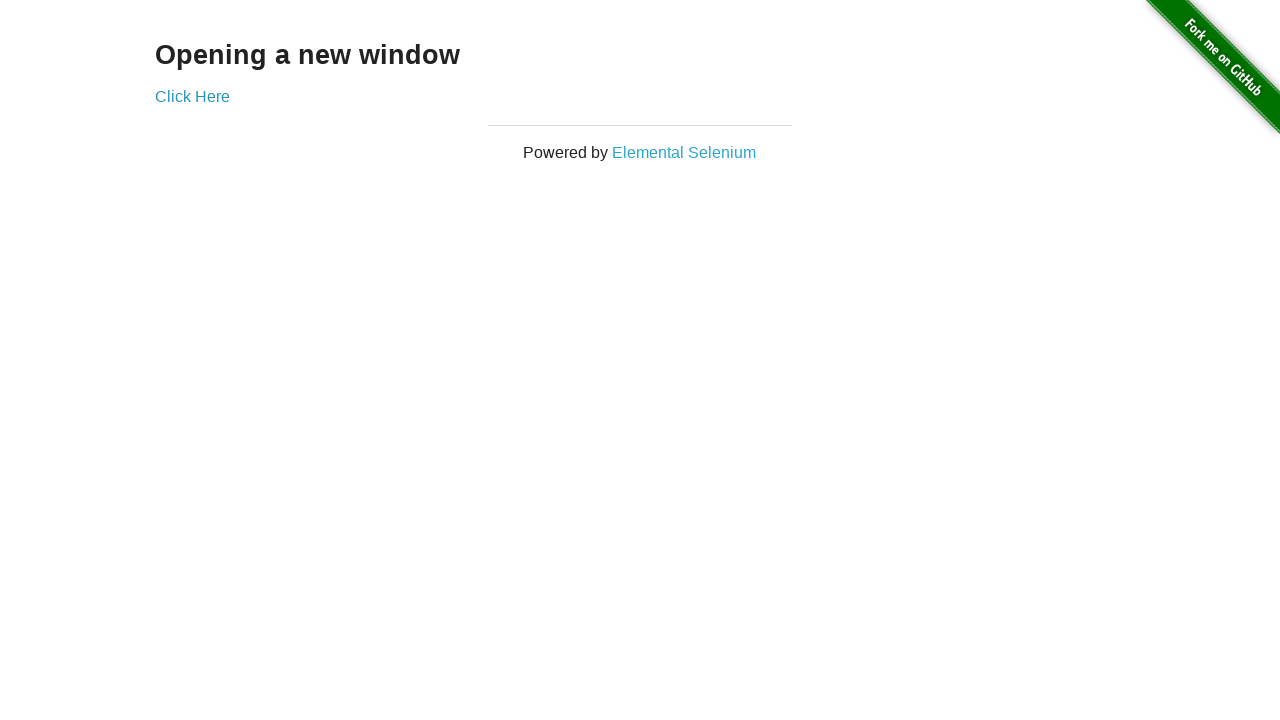

Captured the new window page object
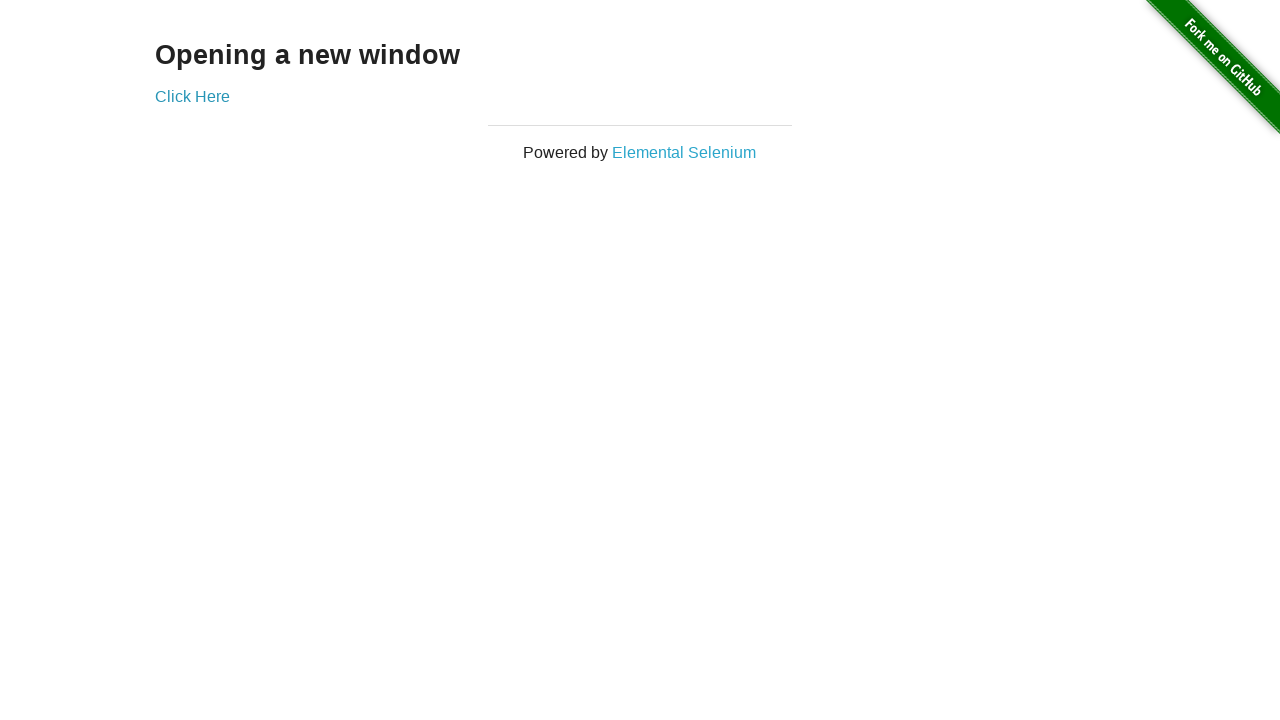

New window page finished loading
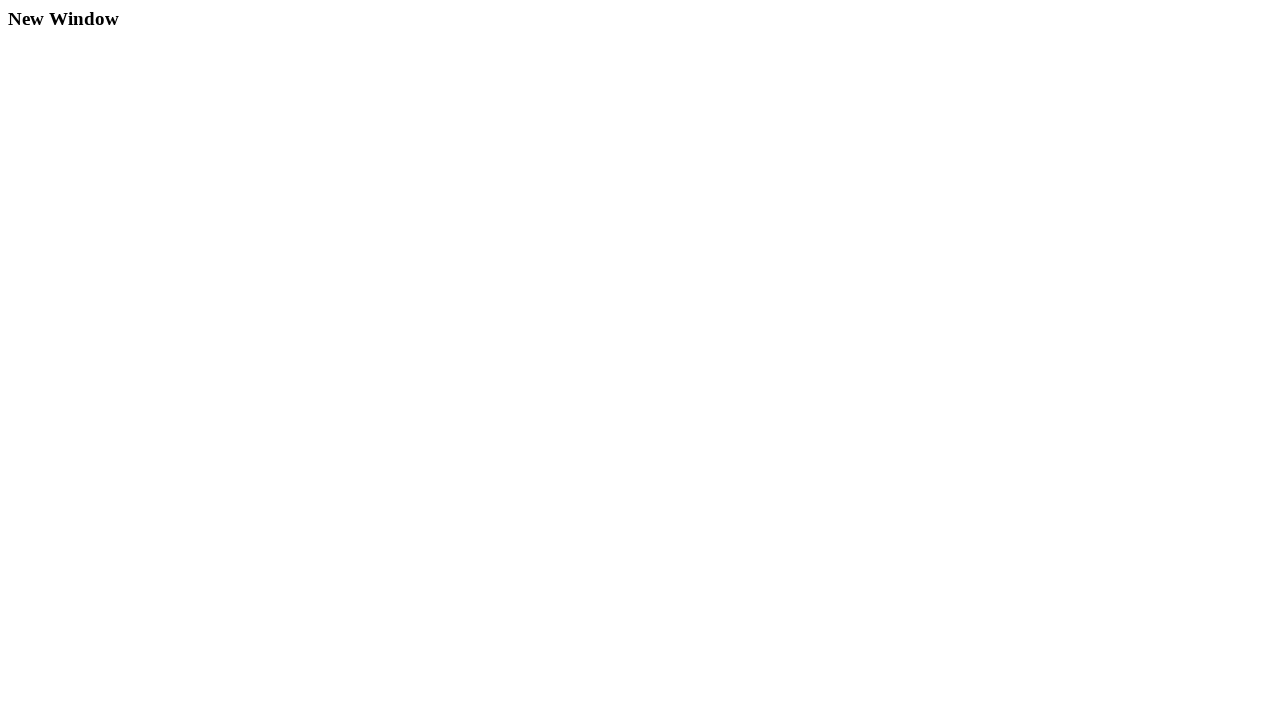

Retrieved heading from new window: 'New Window'
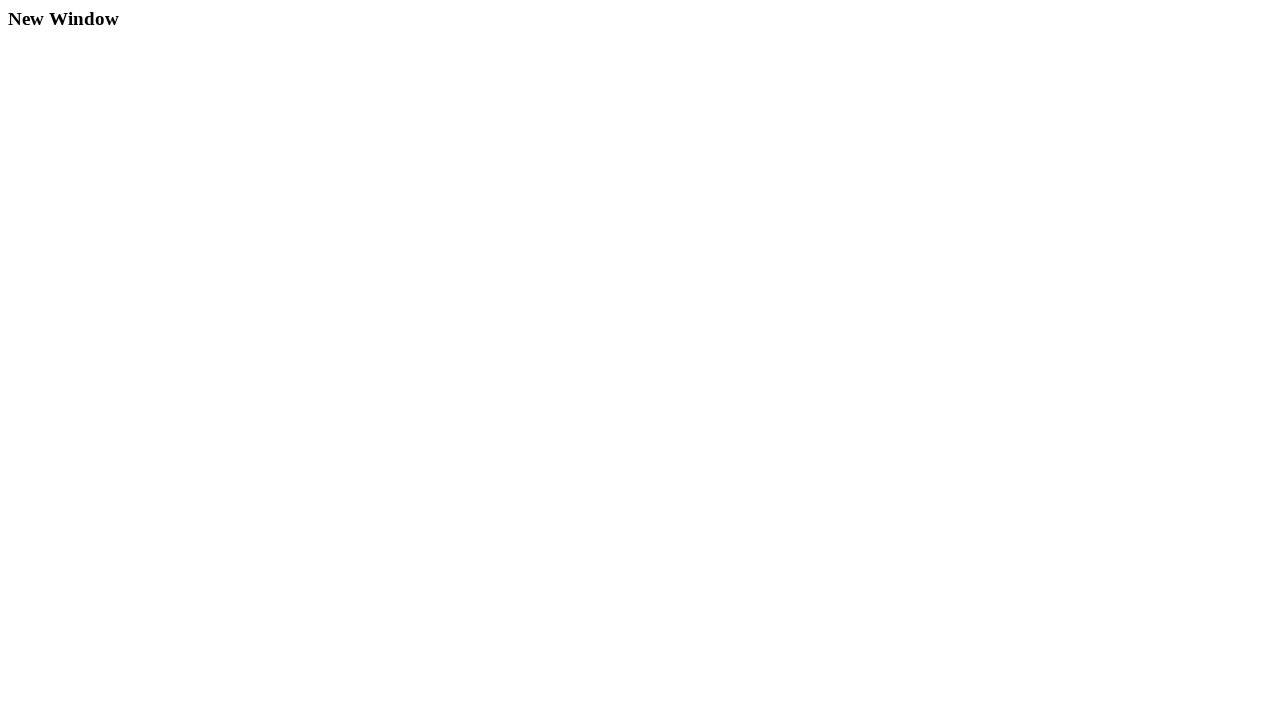

Closed the new window
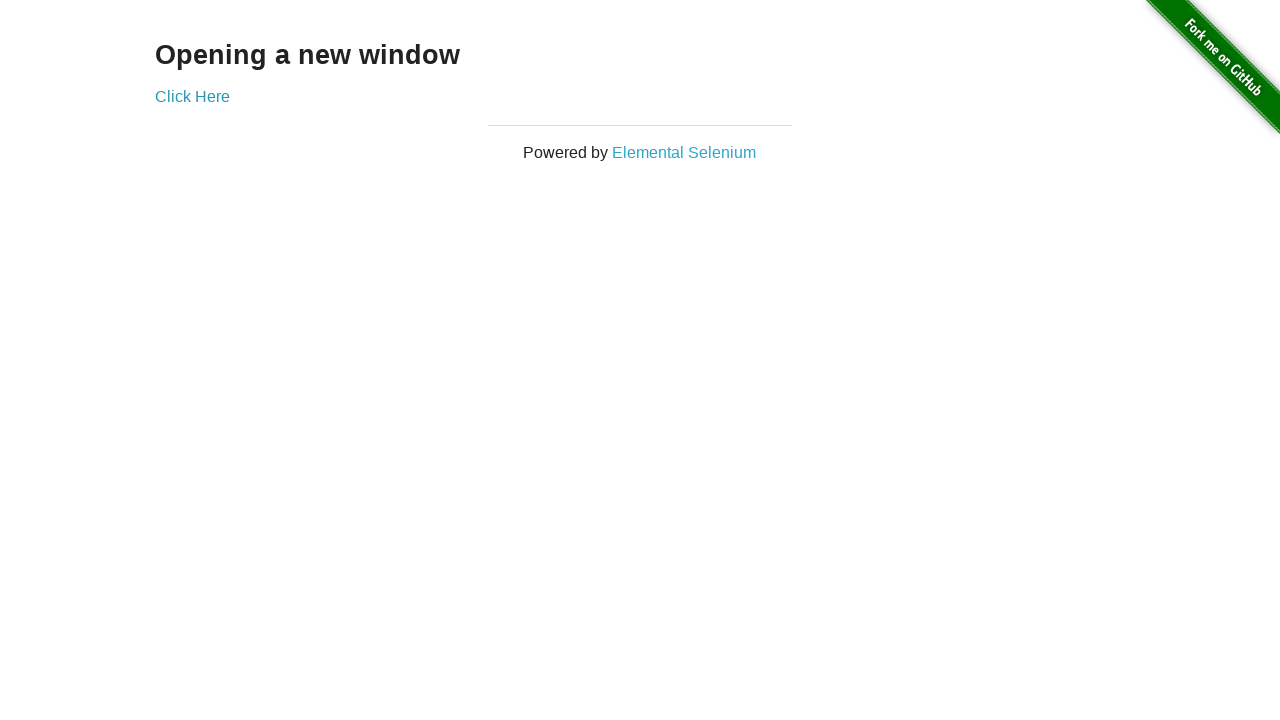

Verified original window still displays correct heading 'Opening a new window'
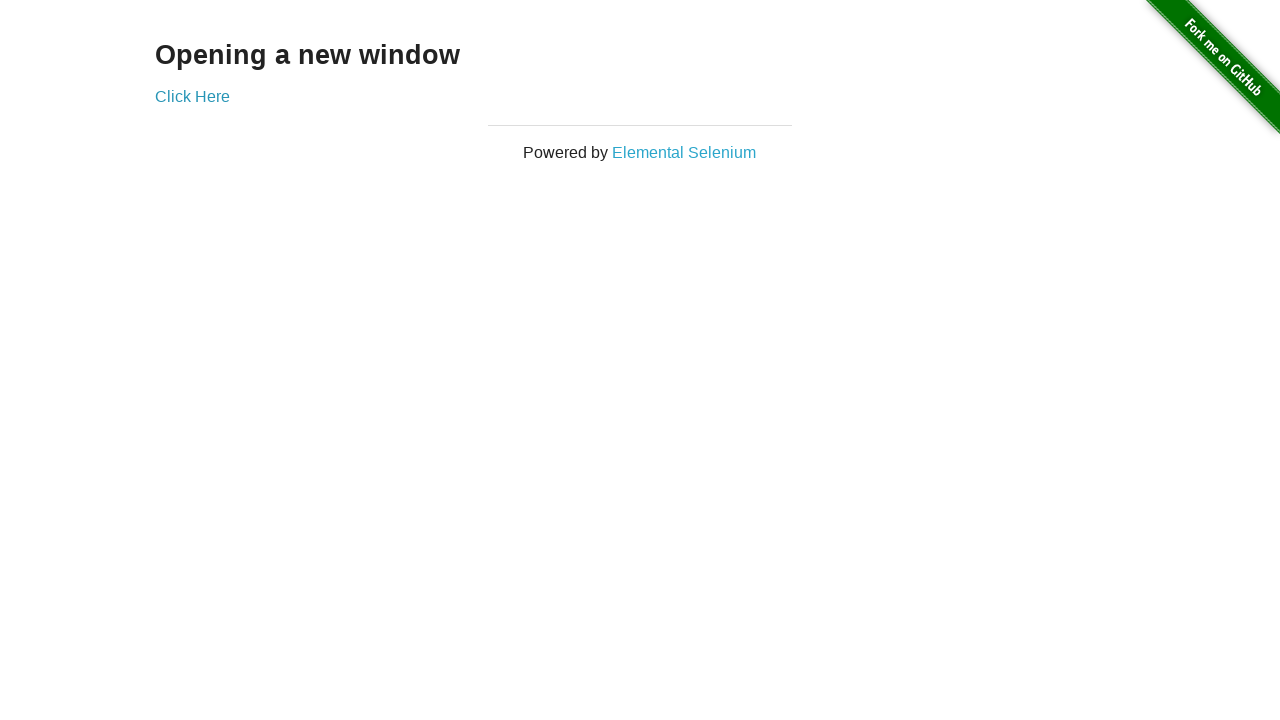

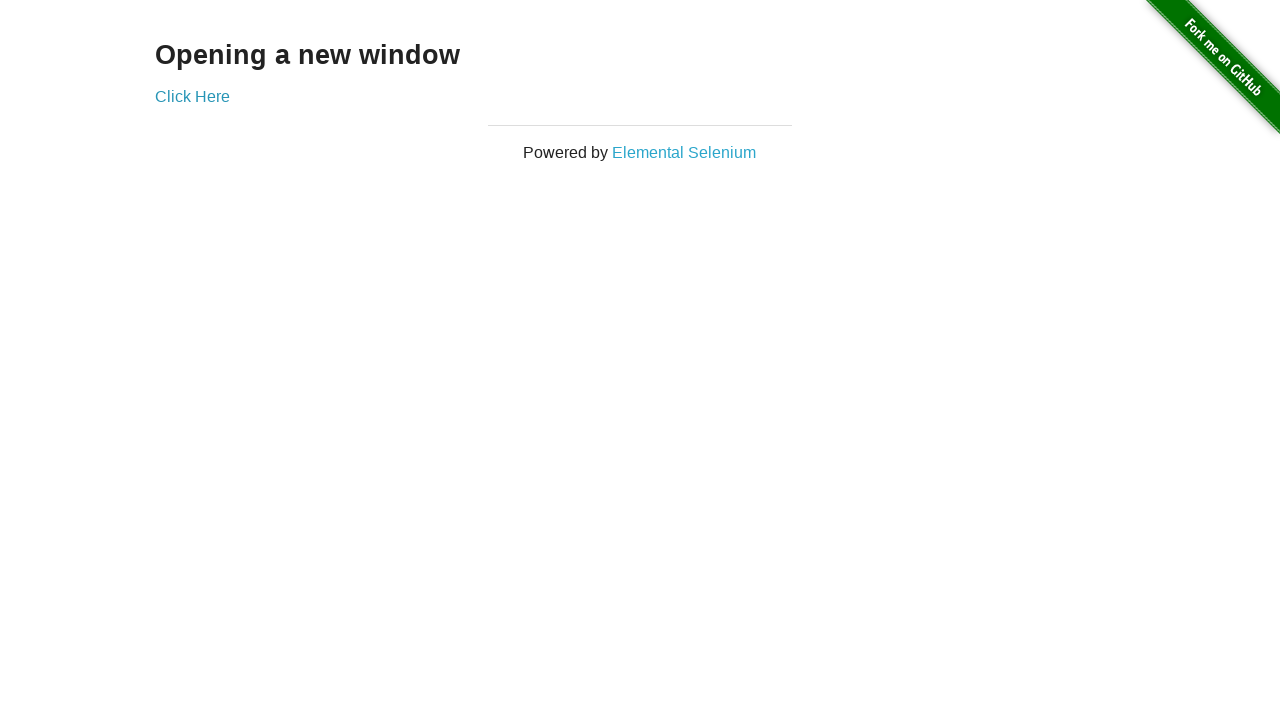